Tests that new todo items are appended to the bottom of the list by creating 3 items and verifying the count

Starting URL: https://demo.playwright.dev/todomvc

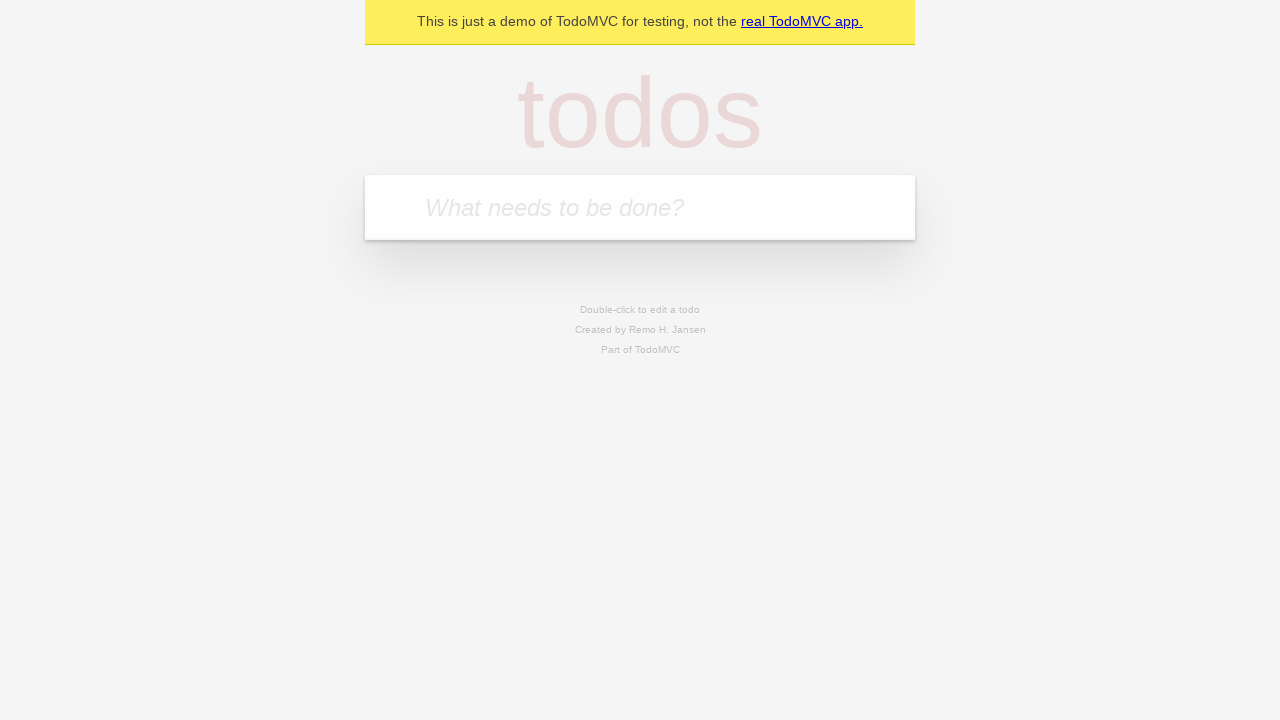

Filled todo input with 'buy some cheese' on internal:attr=[placeholder="What needs to be done?"i]
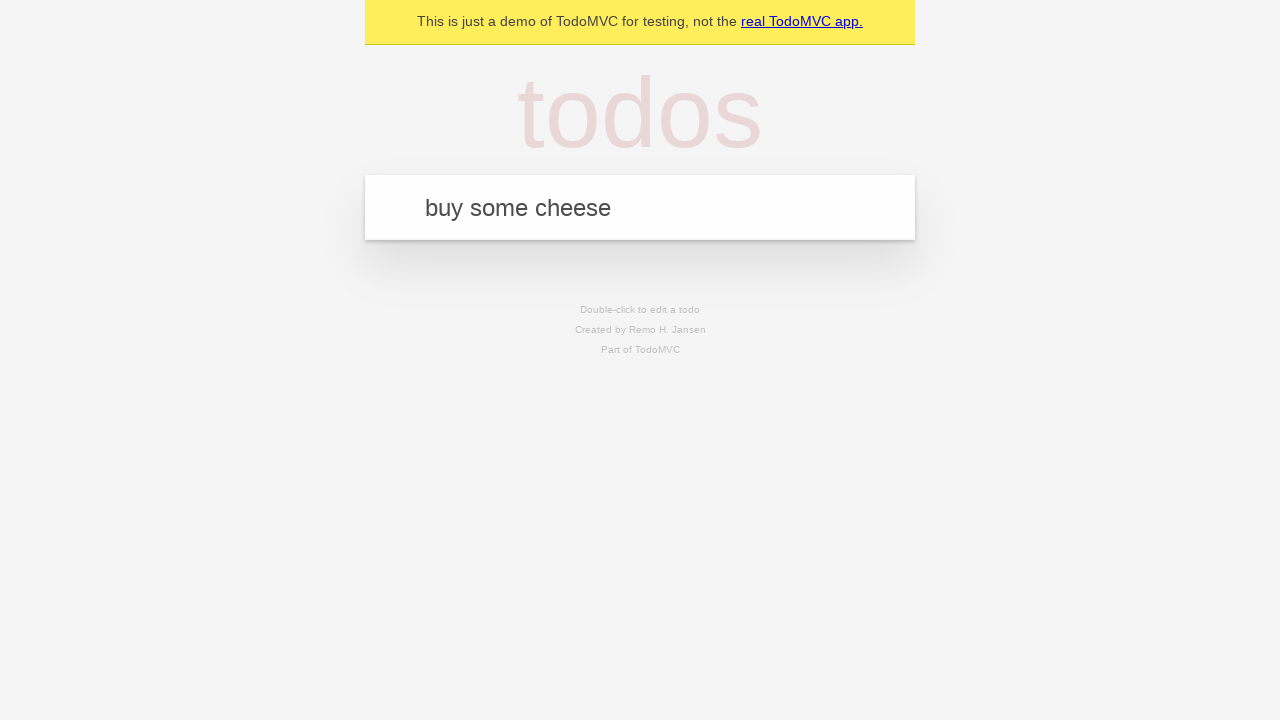

Pressed Enter to add 'buy some cheese' to the list on internal:attr=[placeholder="What needs to be done?"i]
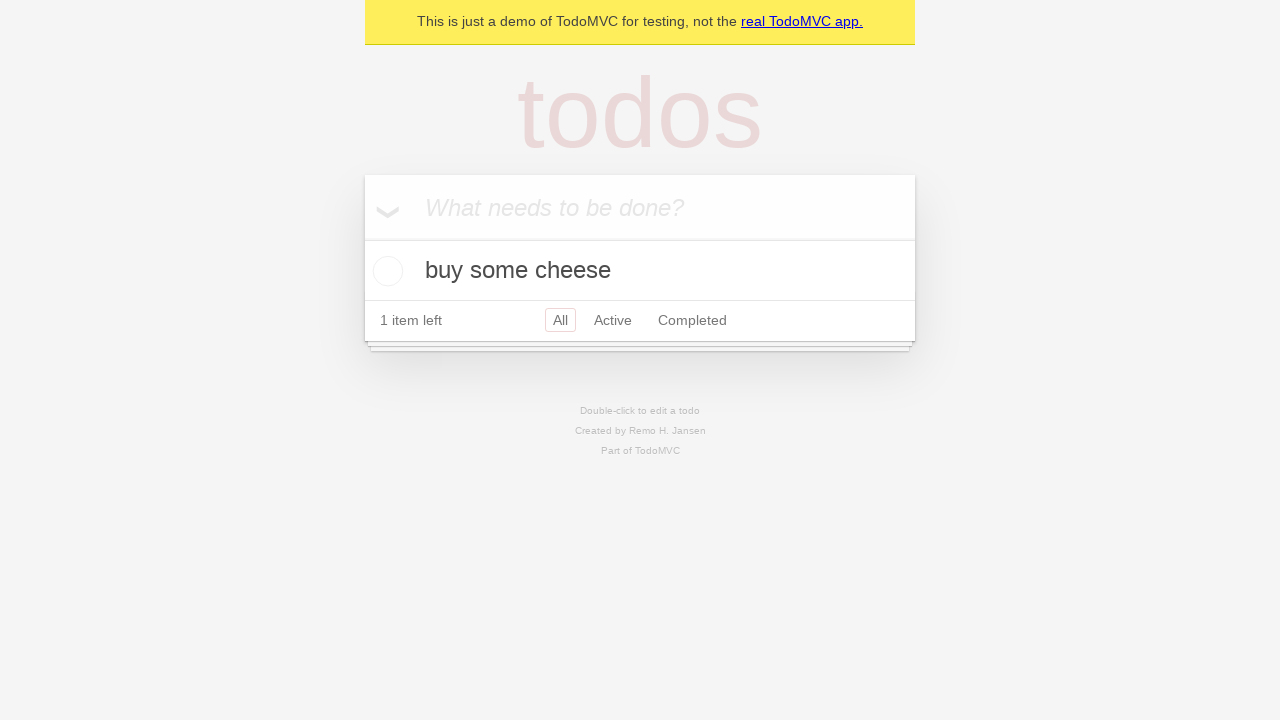

Filled todo input with 'feed the cat' on internal:attr=[placeholder="What needs to be done?"i]
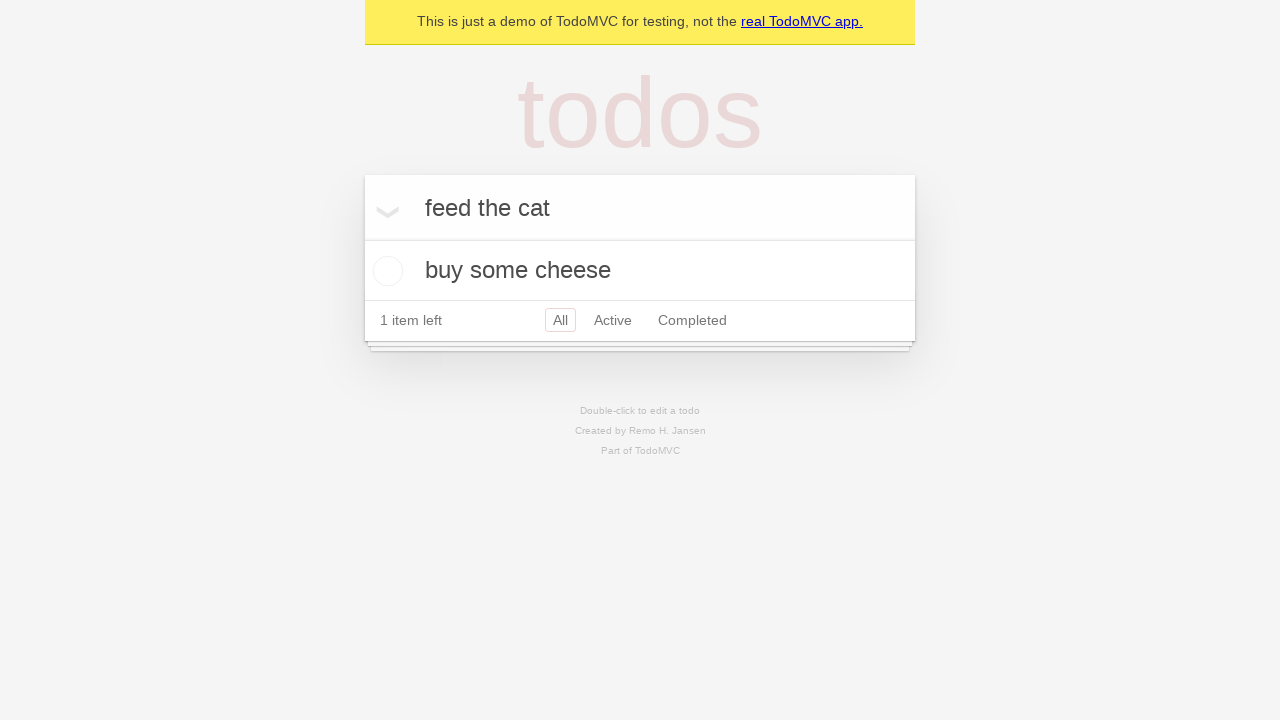

Pressed Enter to add 'feed the cat' to the list on internal:attr=[placeholder="What needs to be done?"i]
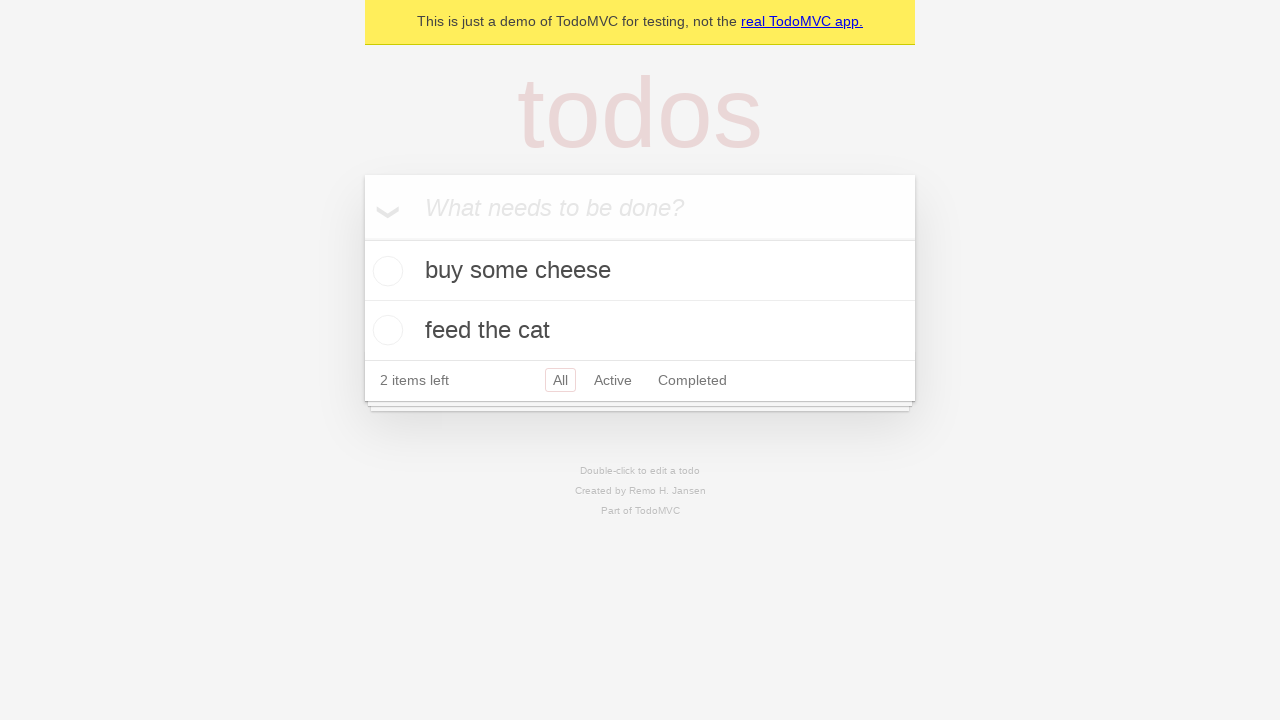

Filled todo input with 'book a doctors appointment' on internal:attr=[placeholder="What needs to be done?"i]
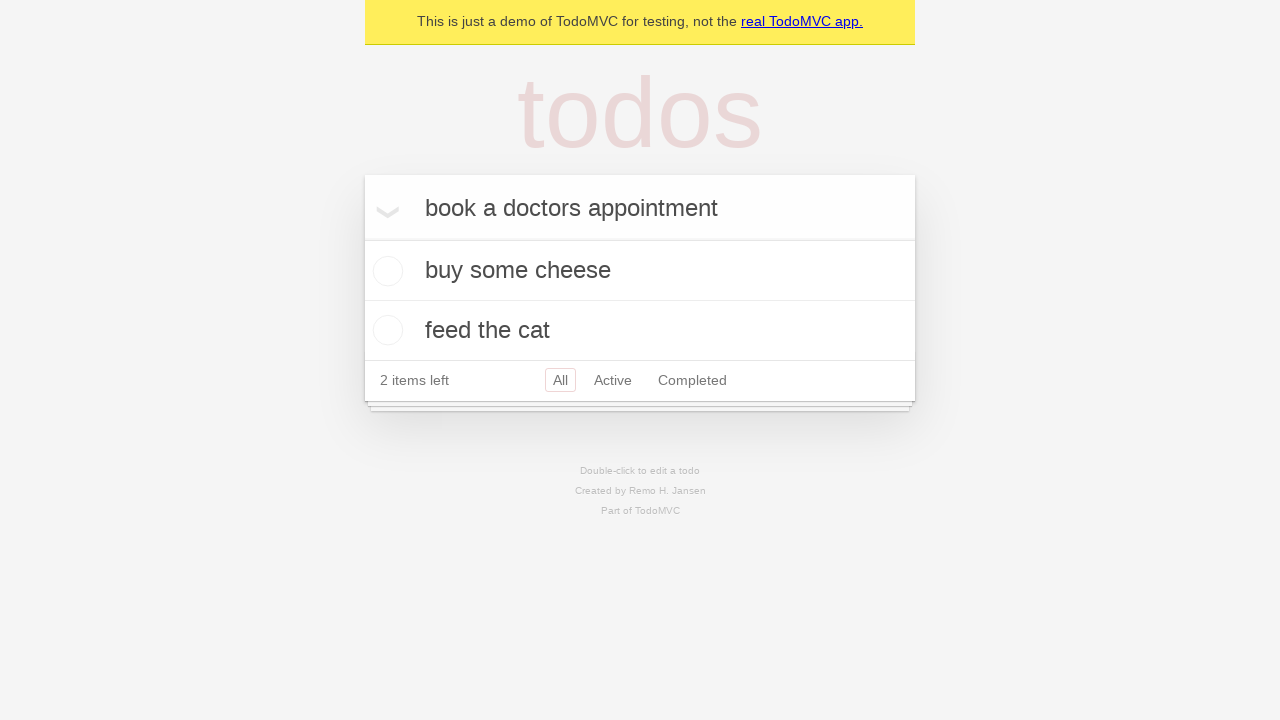

Pressed Enter to add 'book a doctors appointment' to the list on internal:attr=[placeholder="What needs to be done?"i]
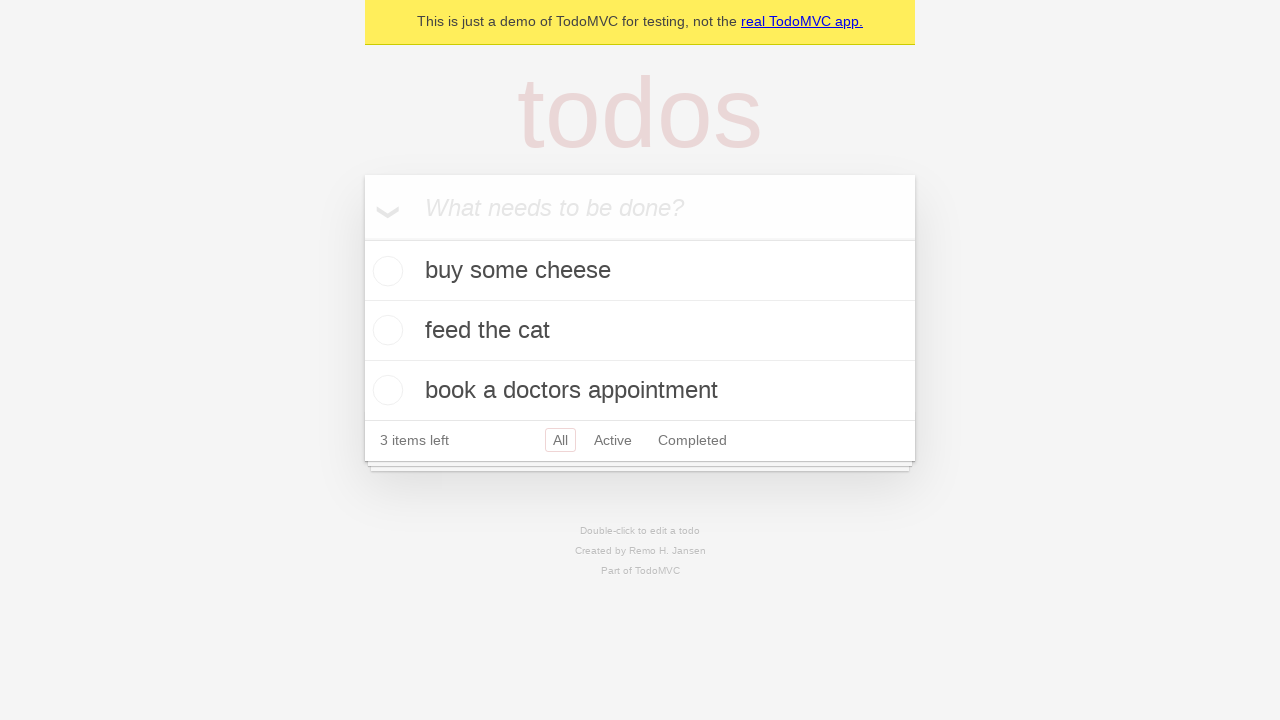

Verified that 3 items are displayed in the list
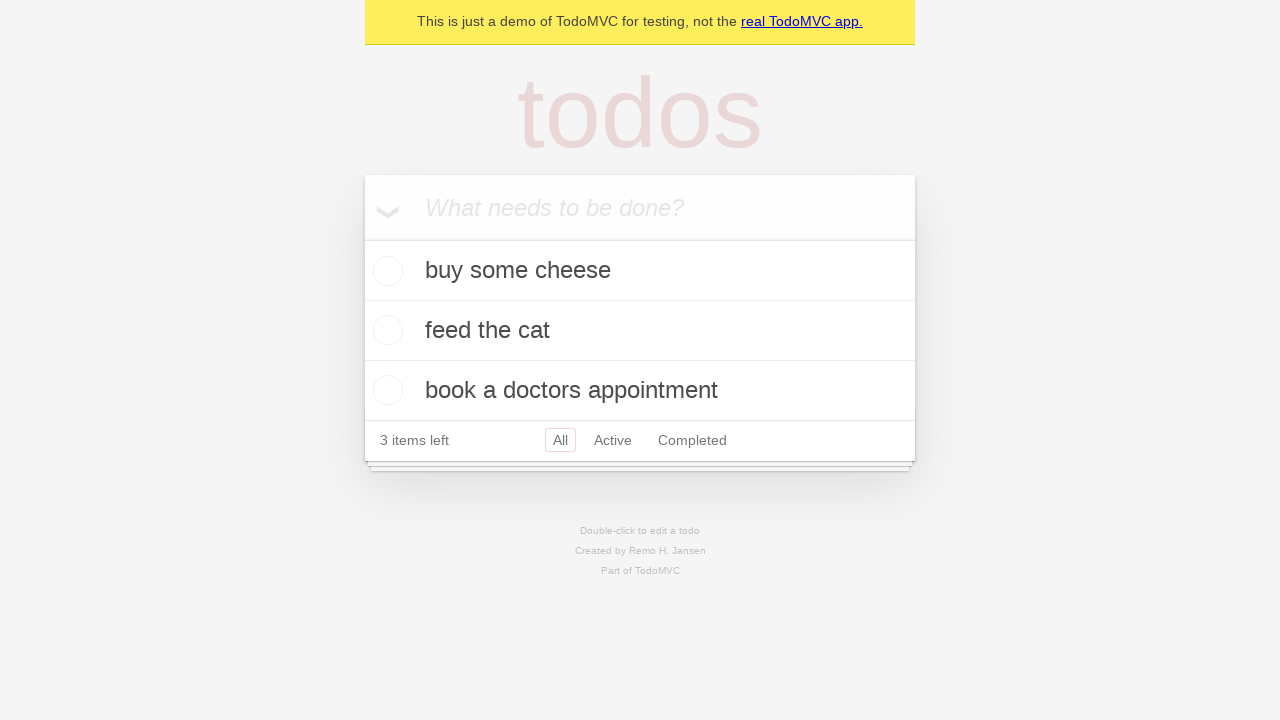

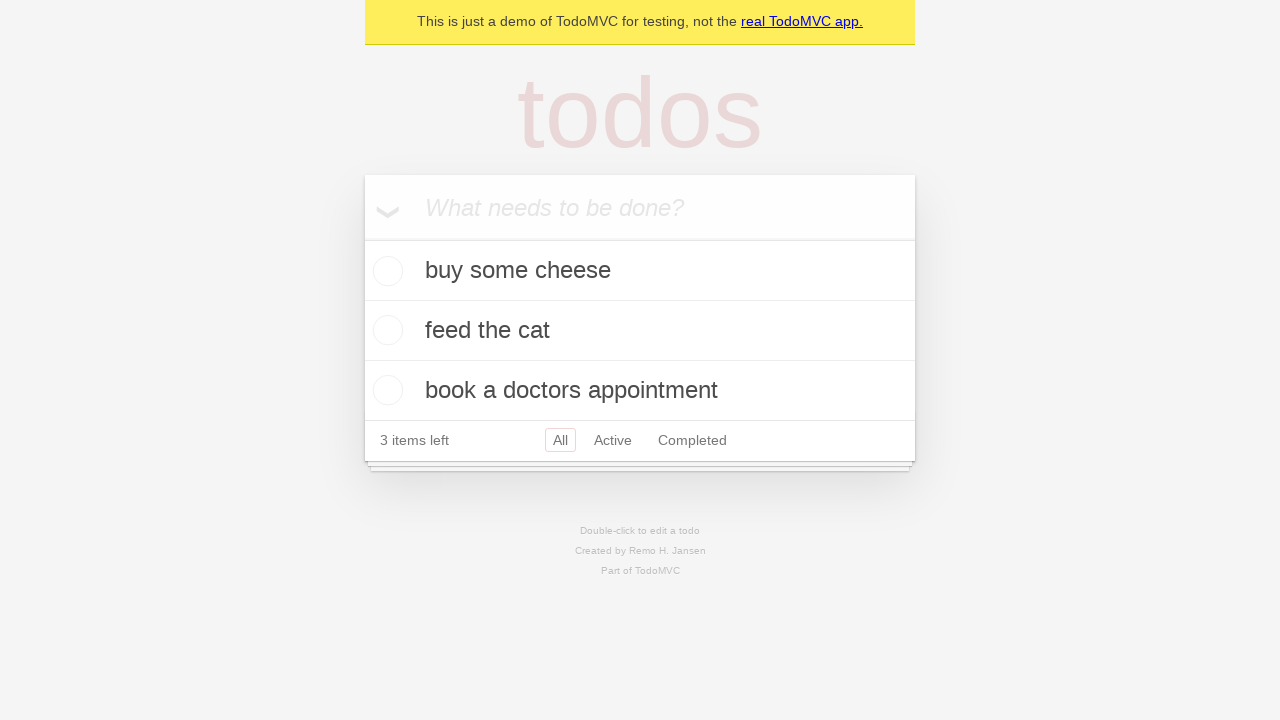